Tests a form that requires extracting a value from an element's attribute, performing a mathematical calculation, and submitting the result along with checkbox and radio button selections

Starting URL: https://suninjuly.github.io/get_attribute.html

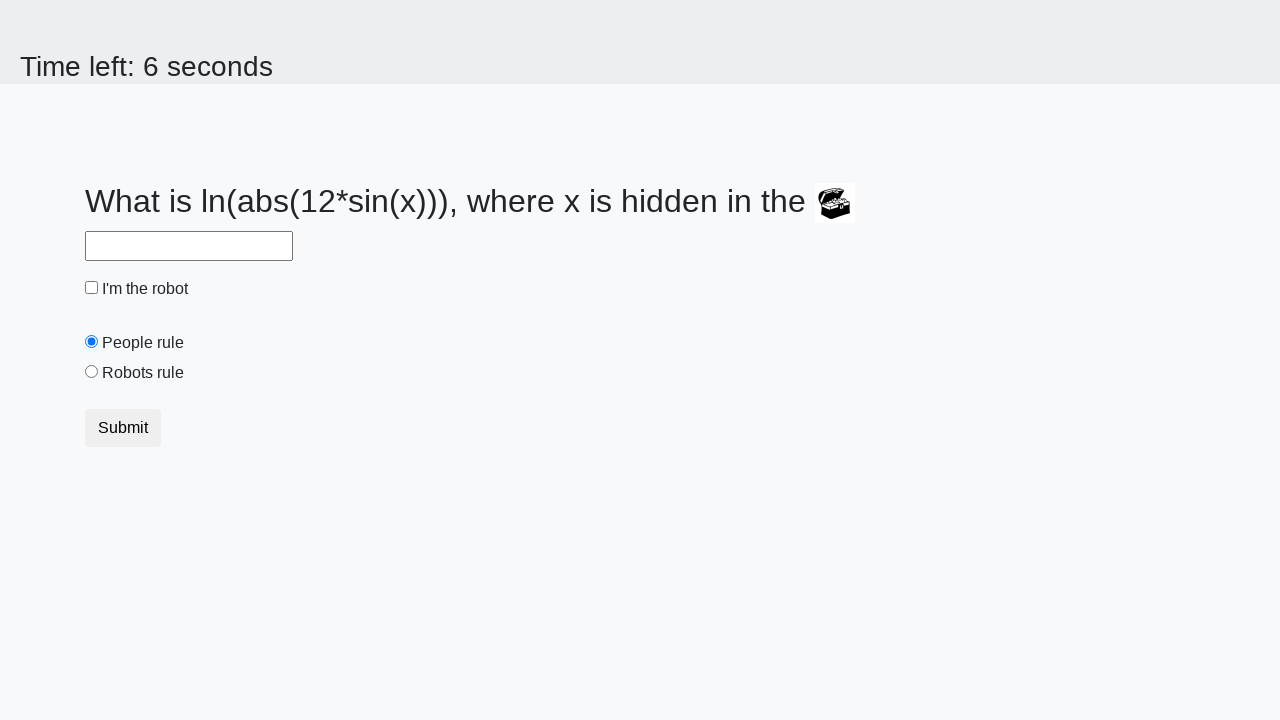

Located the treasure element
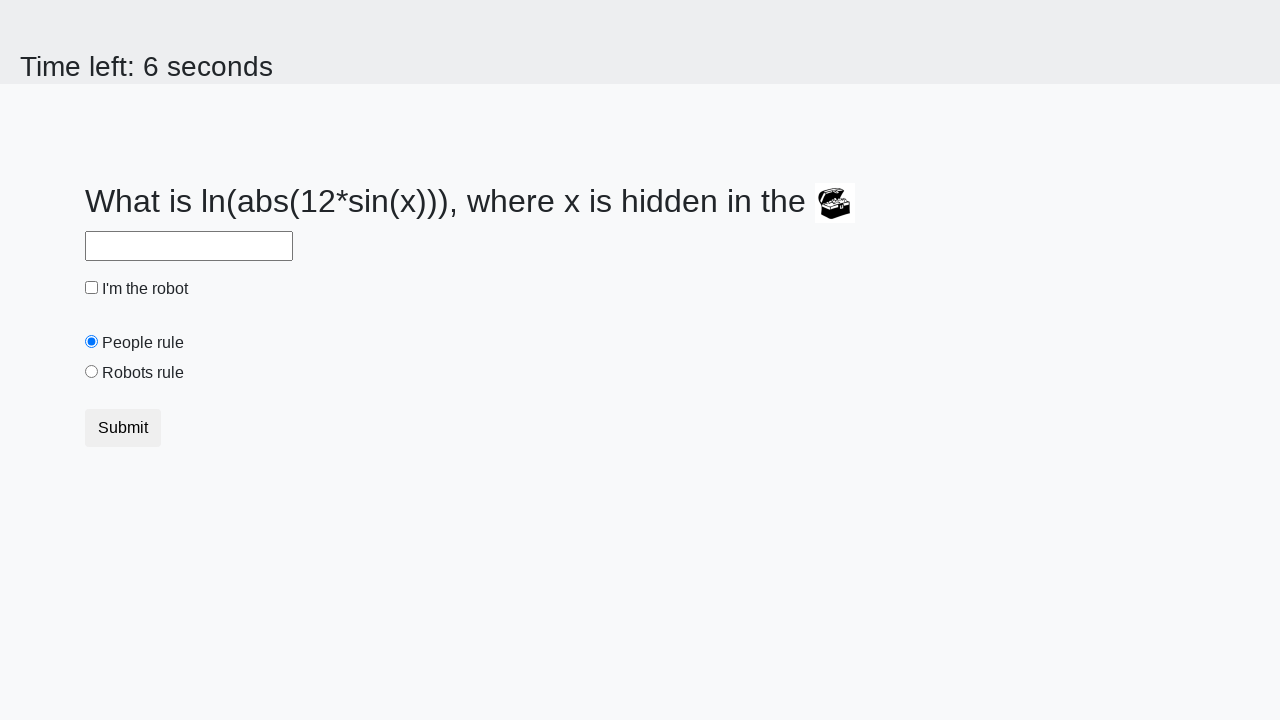

Extracted valuex attribute from treasure element
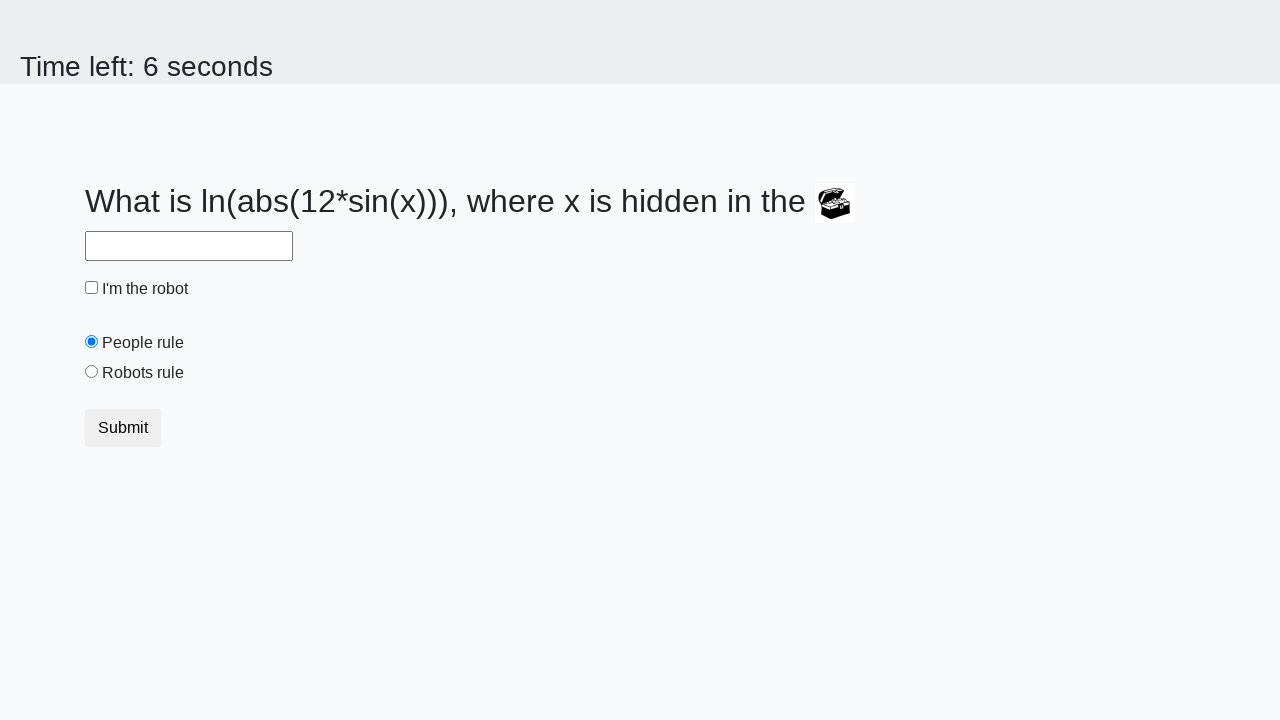

Calculated the answer using mathematical formula
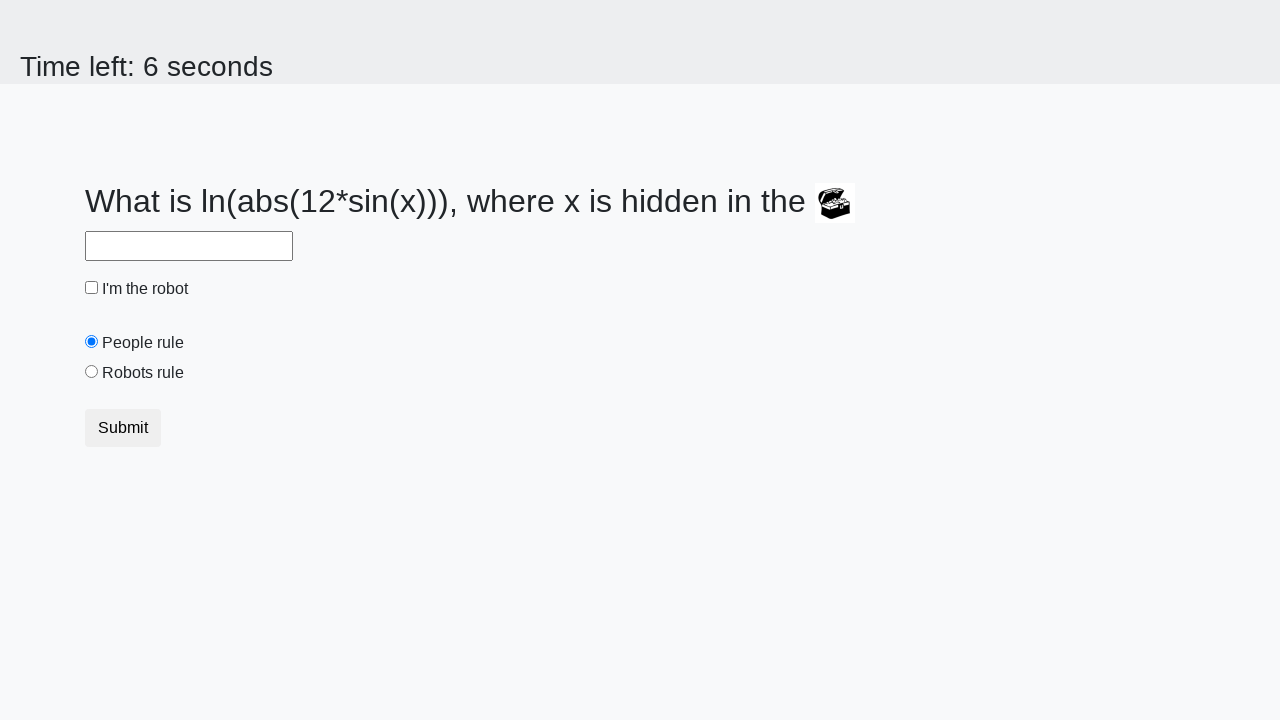

Filled answer field with calculated value: 1.6179339067019456 on #answer
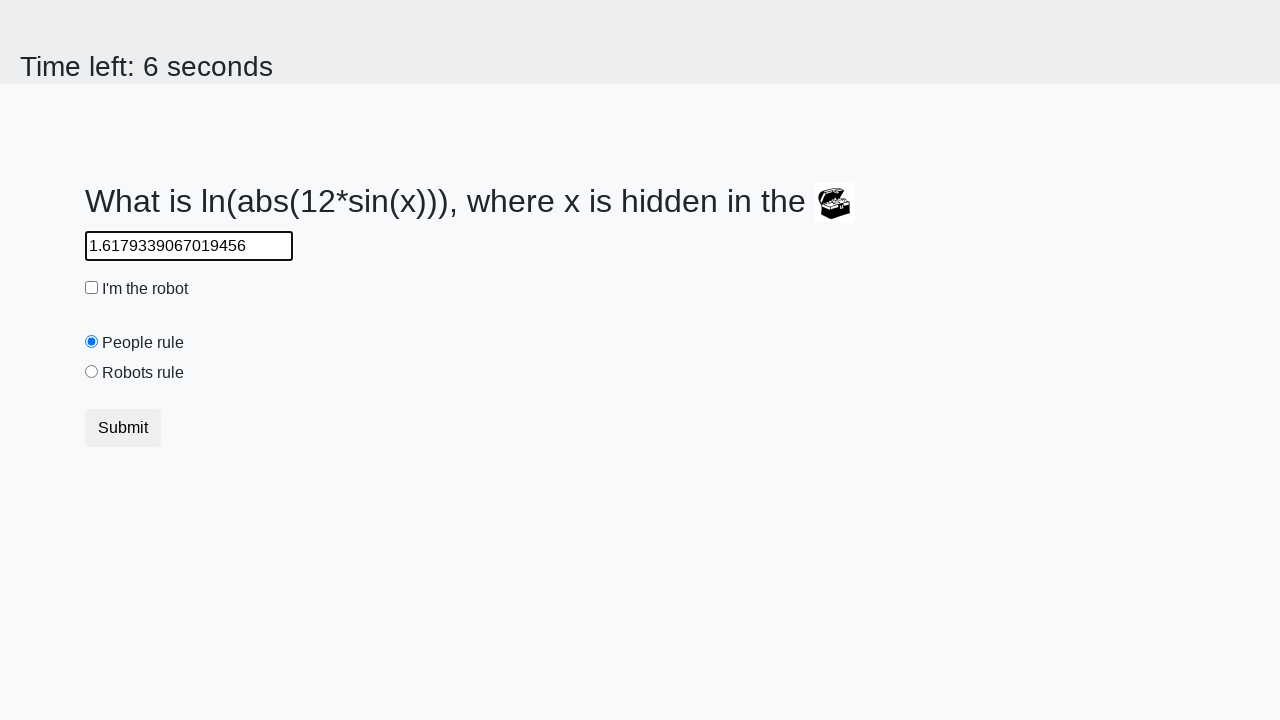

Clicked the robot checkbox at (92, 288) on #robotCheckbox
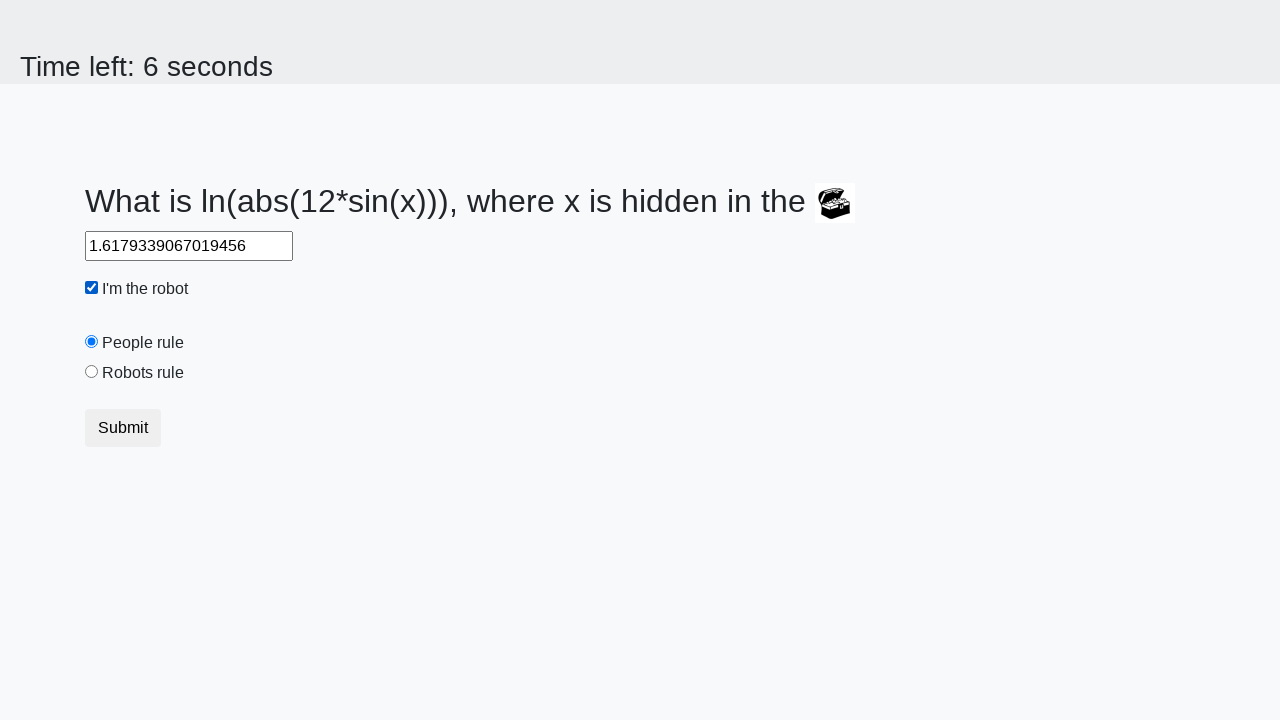

Clicked the 'robots rule' radio button at (92, 372) on #robotsRule
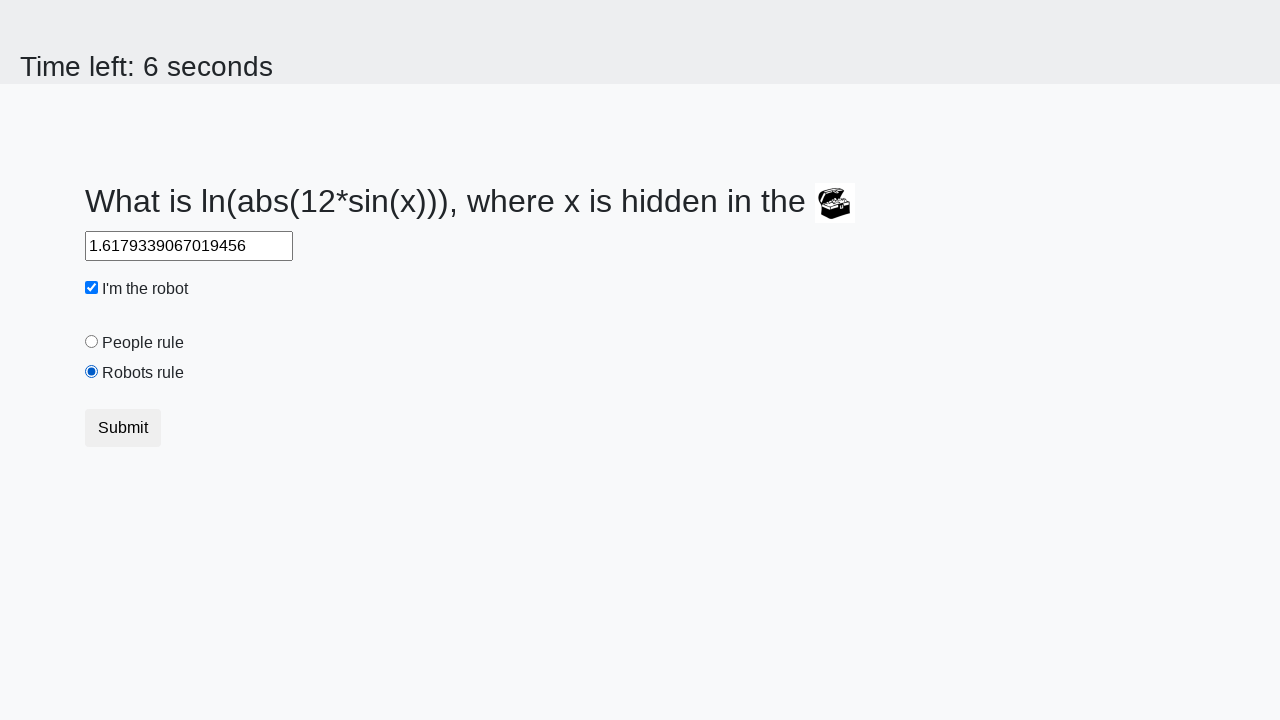

Clicked submit button to submit the form at (123, 428) on button.btn
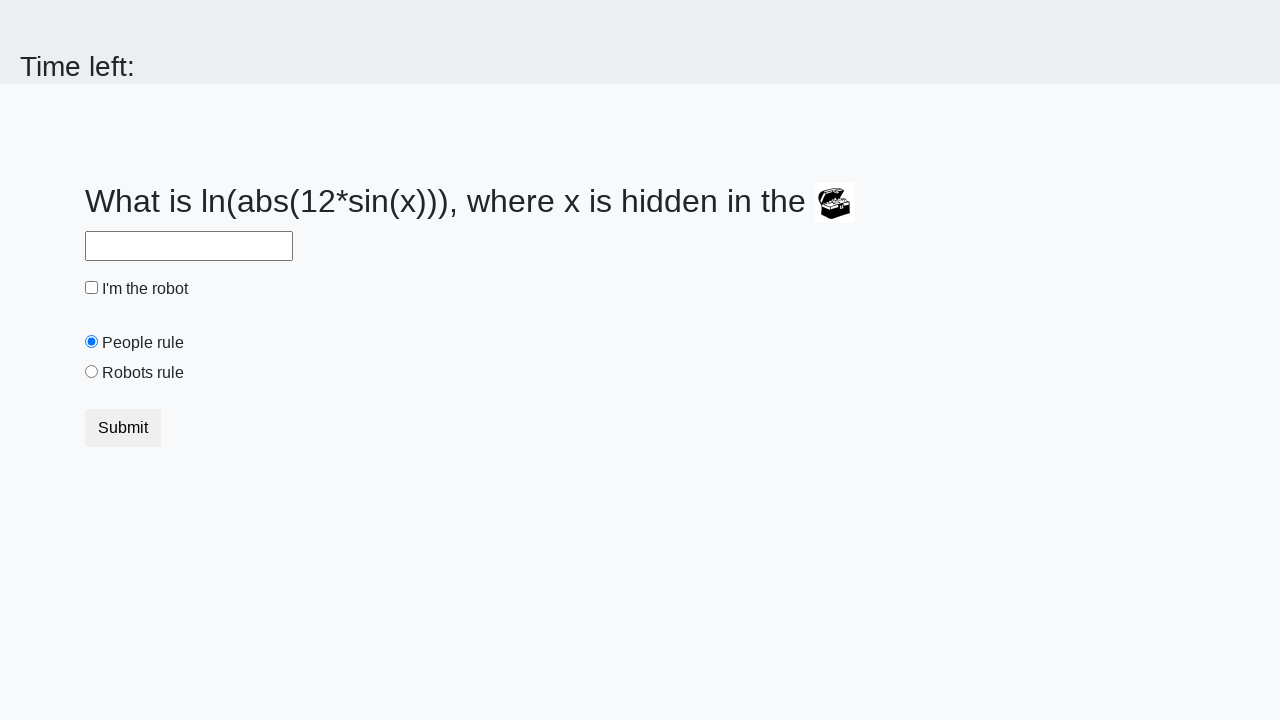

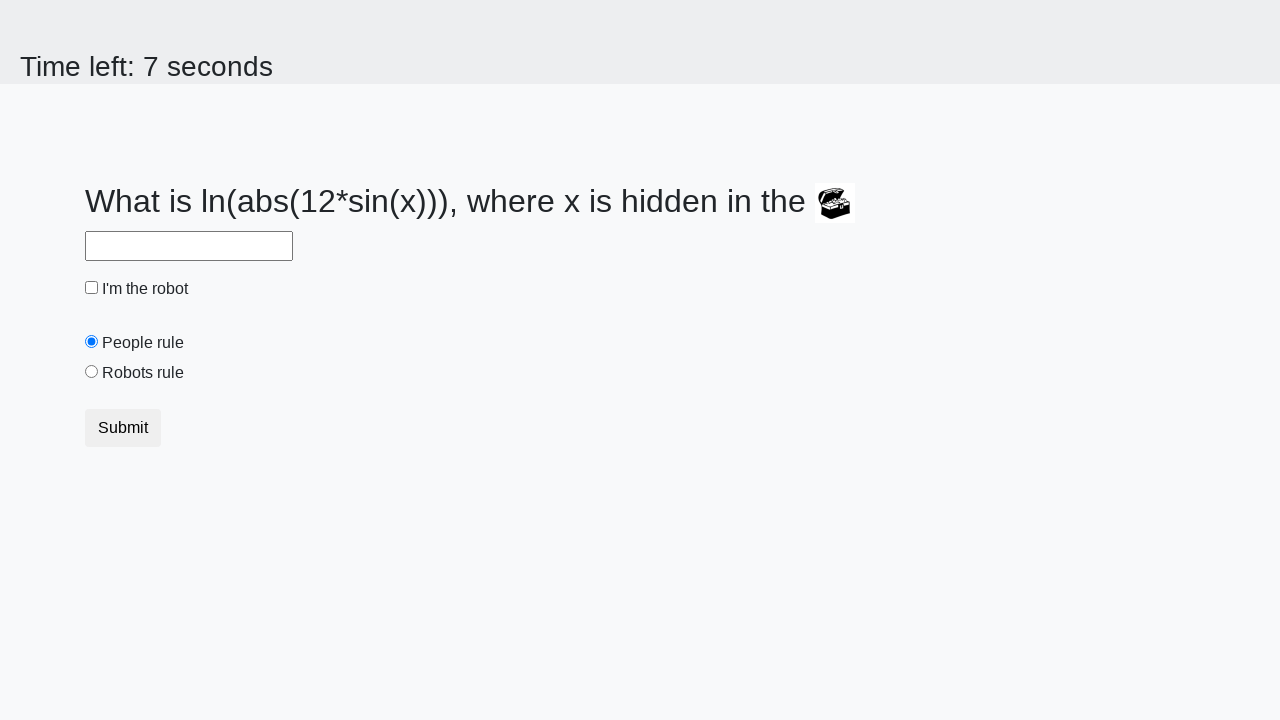